Tests negative scenario for alert handling by entering incorrect password format

Starting URL: https://savkk.github.io/selenium-practice/

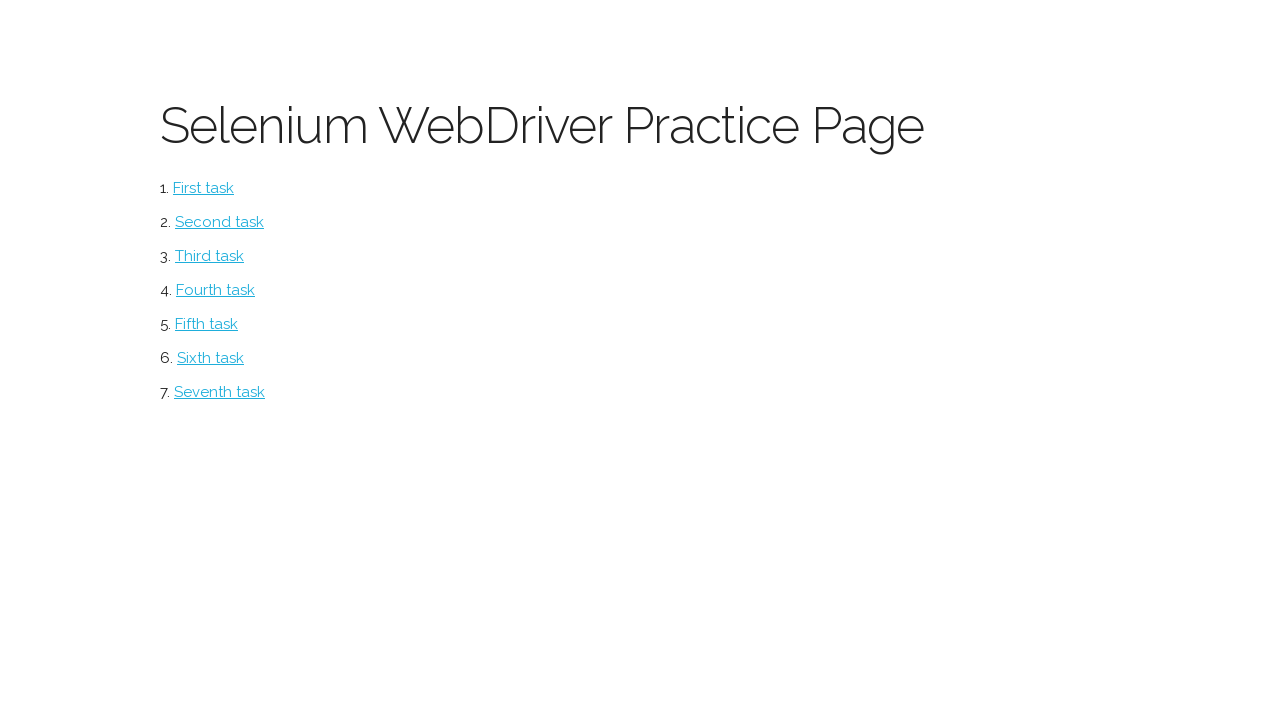

Clicked alerts navigation link at (210, 358) on #alerts
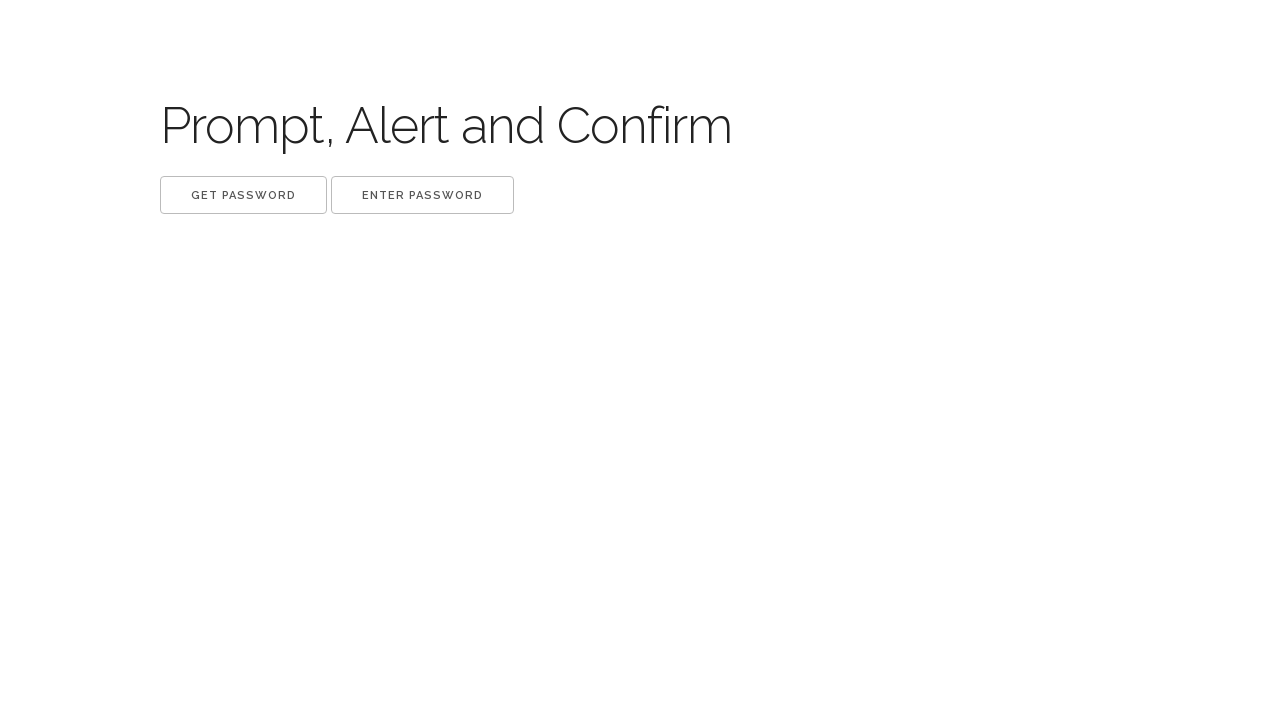

Set up dialog handler to accept alerts
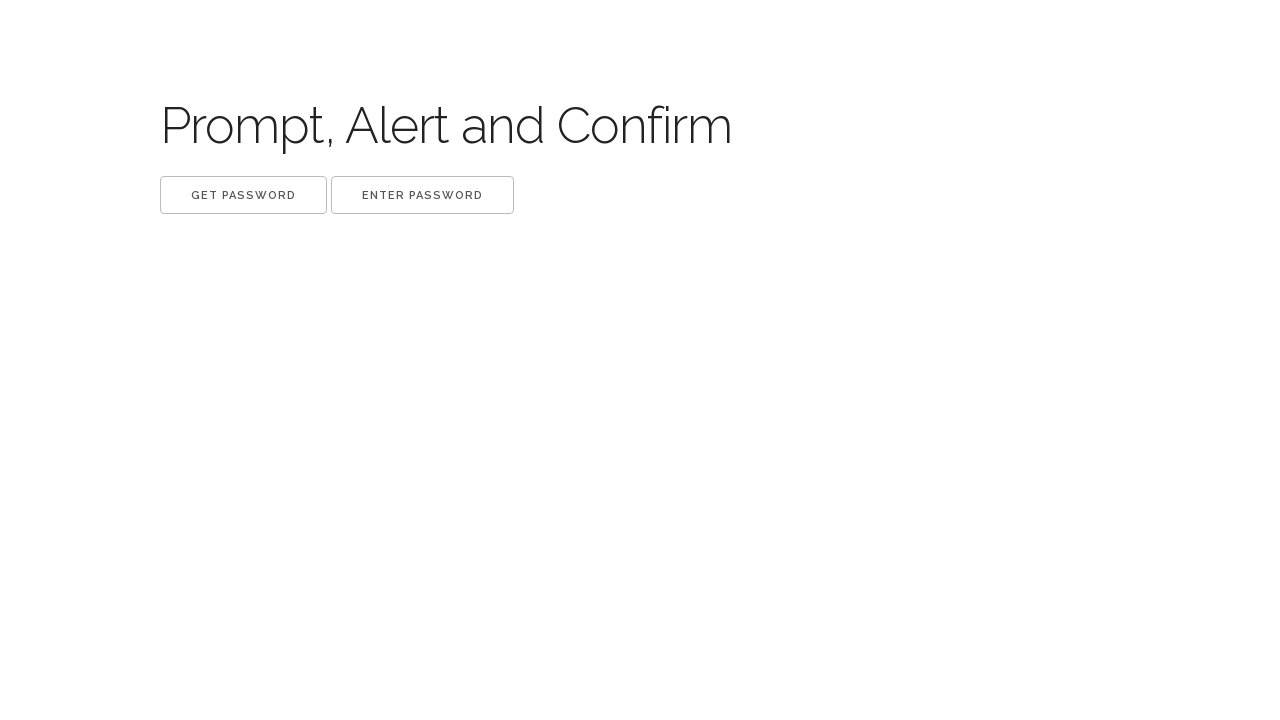

Clicked 'Get password' button to trigger initial dialog at (244, 195) on button:has-text('Get password')
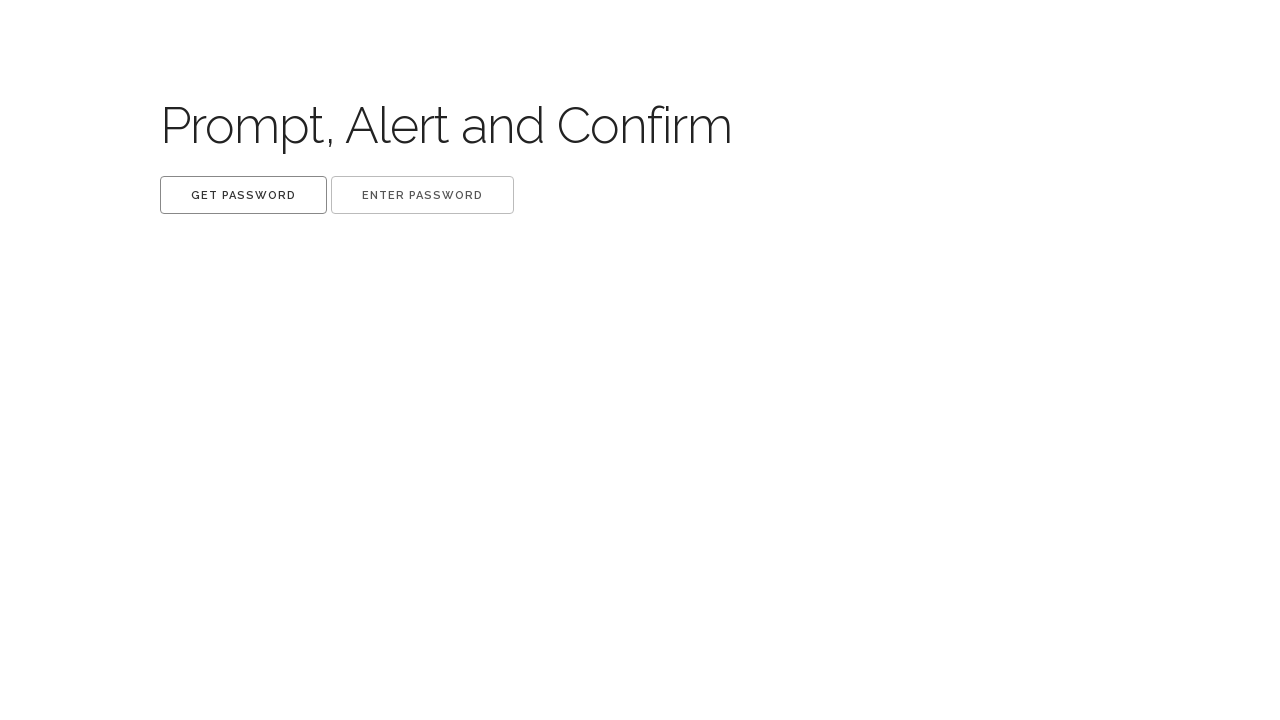

Set up dialog handler to submit full password message text (incorrect format)
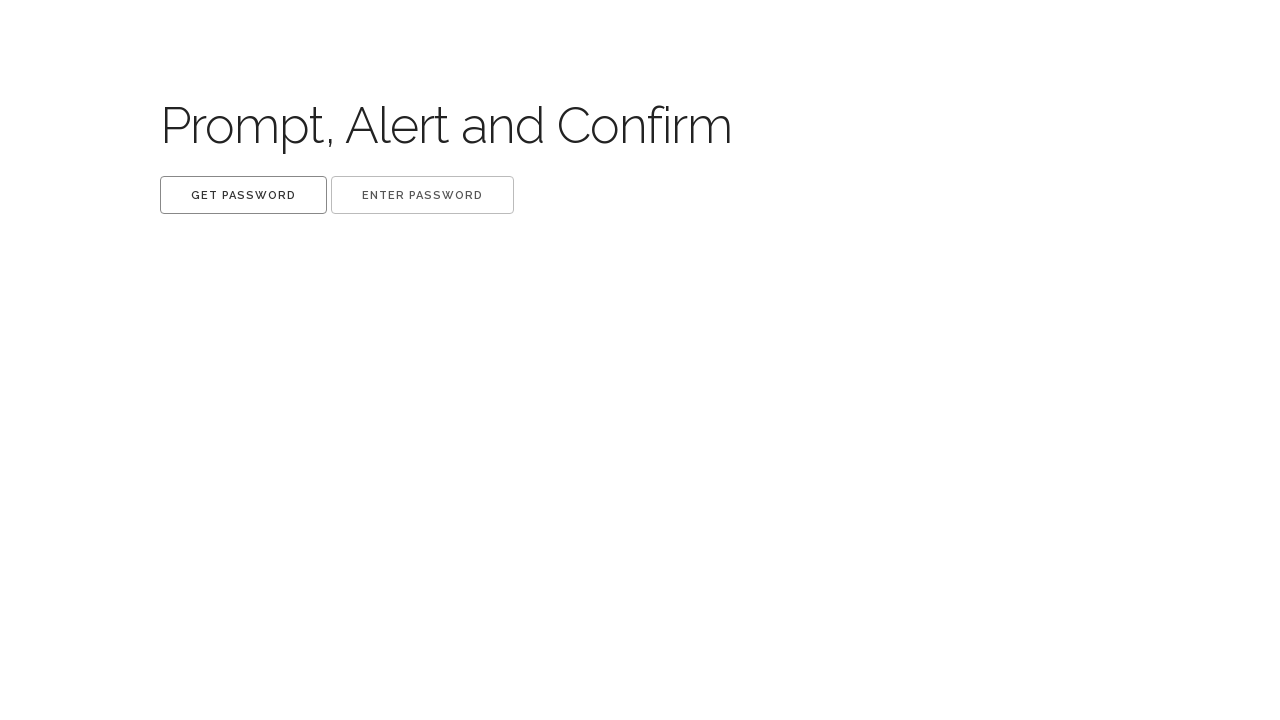

Clicked 'Enter password' button to trigger password prompt with incorrect format at (422, 195) on button:has-text('Enter password')
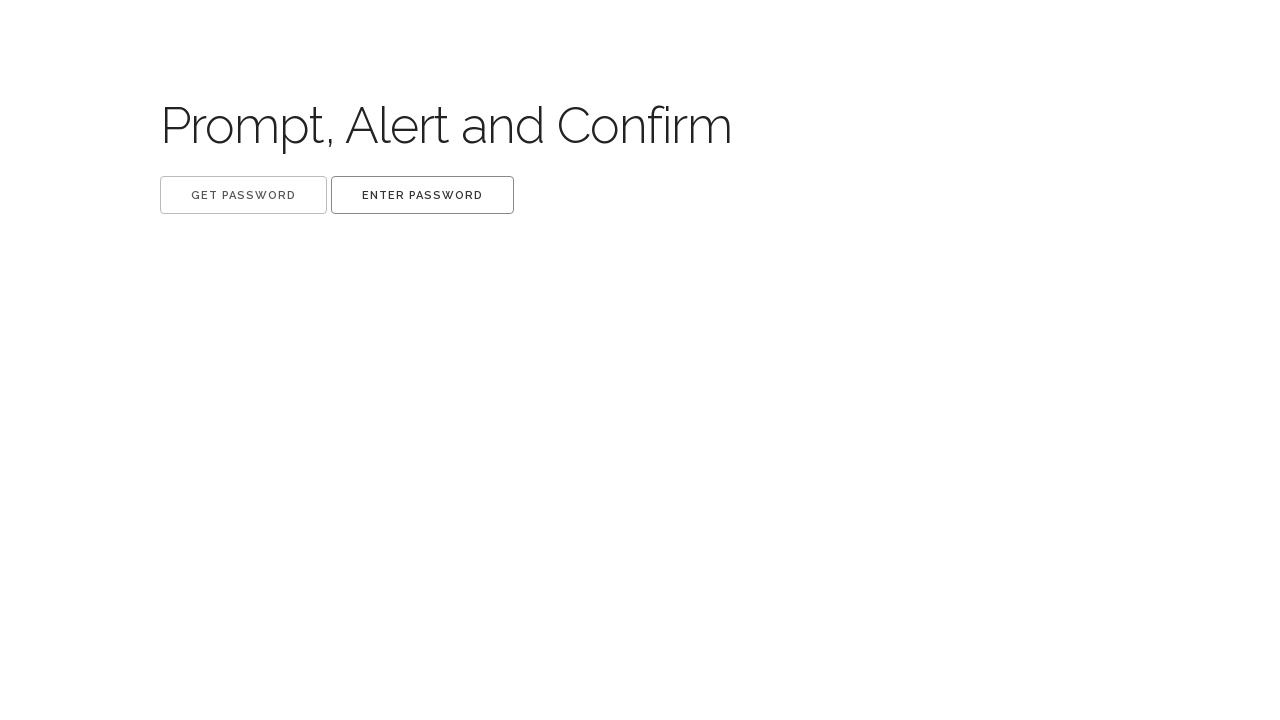

Verified 'Great!' label does not exist (negative scenario confirmed)
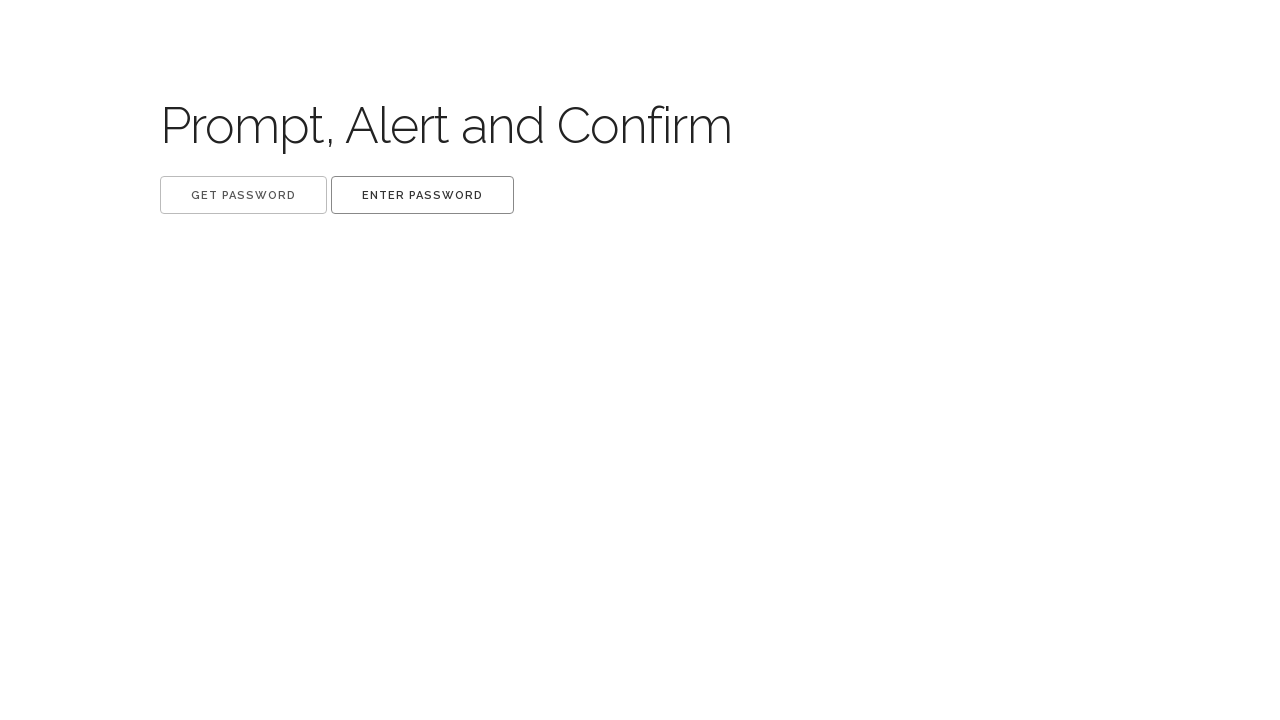

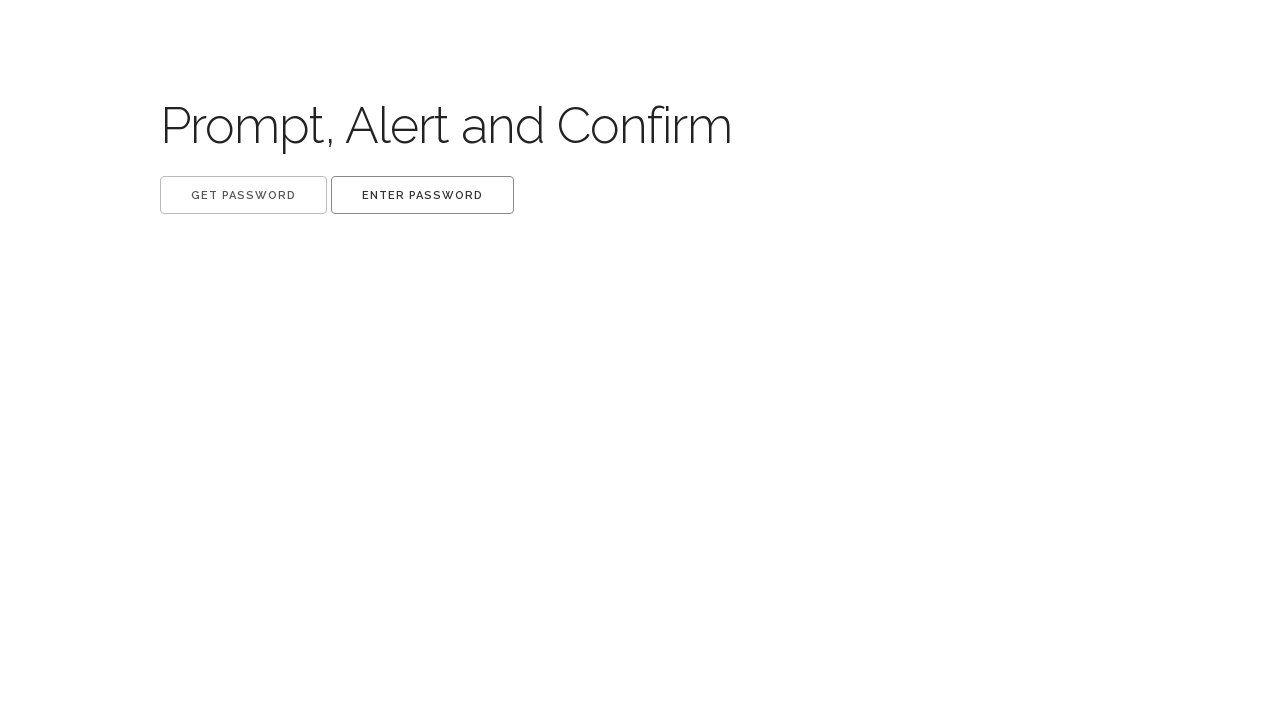